Navigates to a postal PIN code information page and clicks on a label element

Starting URL: http://www.postalpincode.in/Info

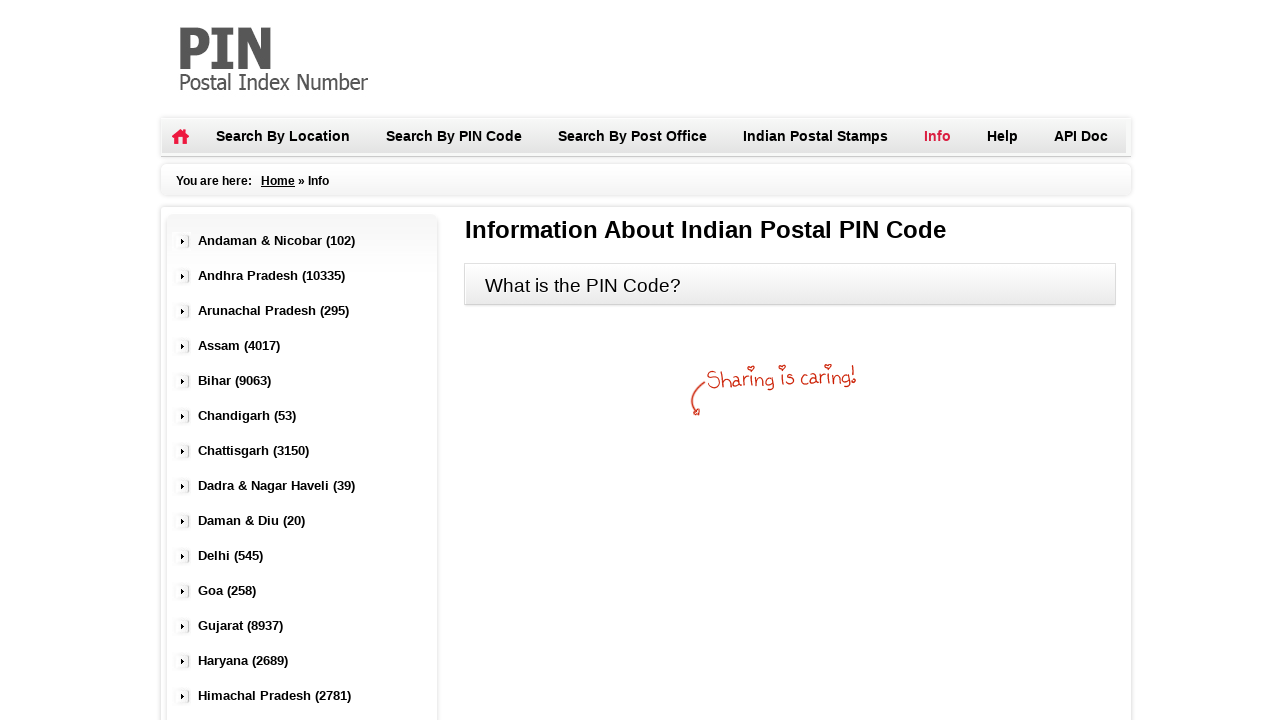

Navigated to postal PIN code information page
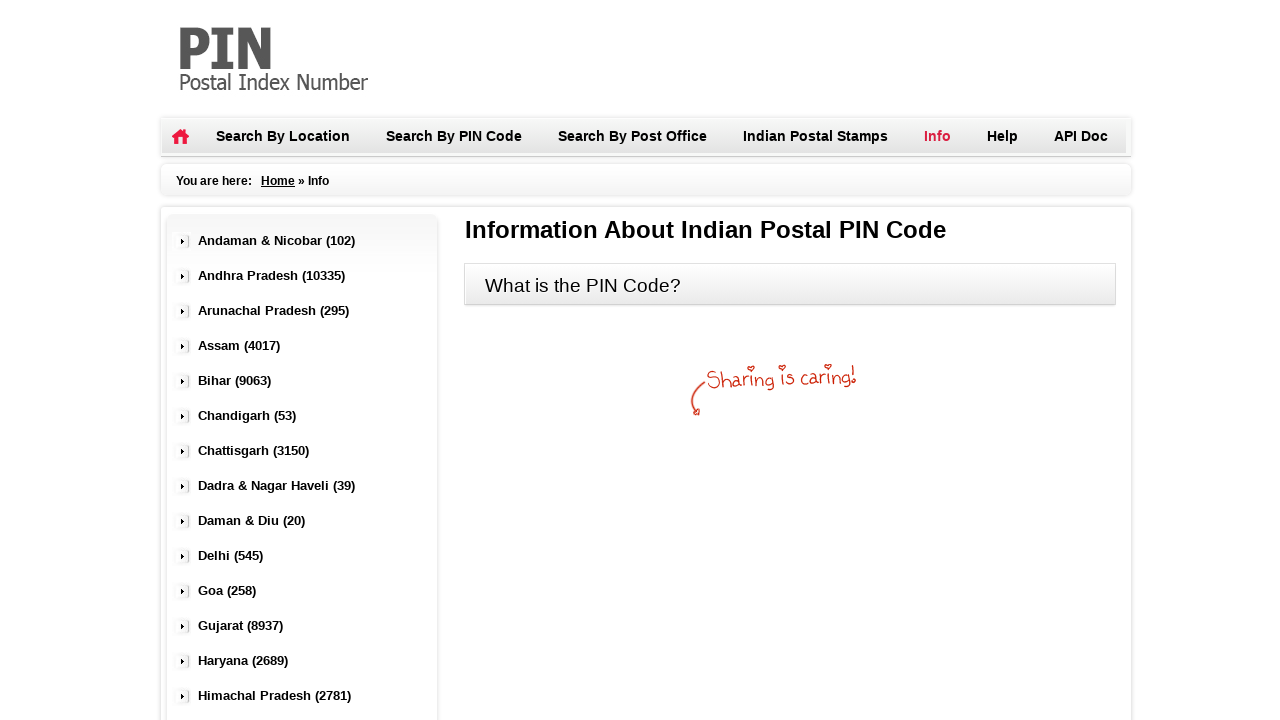

Clicked on label element in center column section at (790, 284) on xpath=//*[@id='centercolumn']/section/div/label
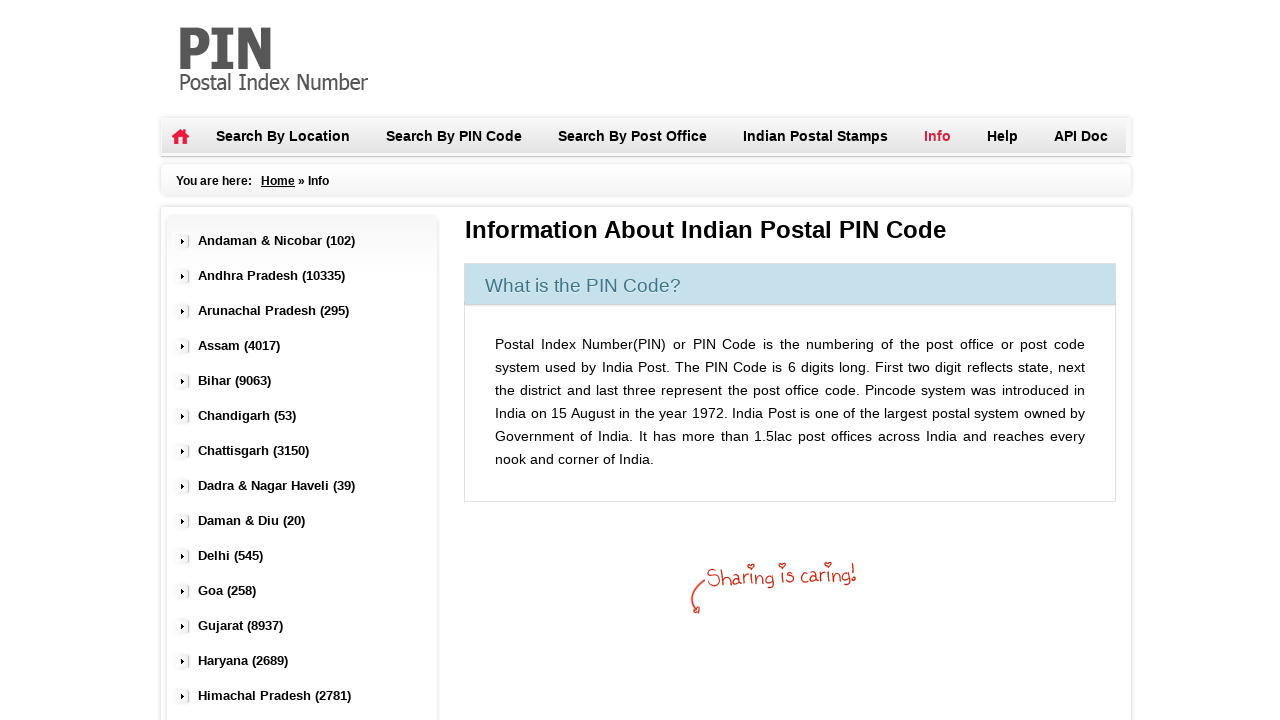

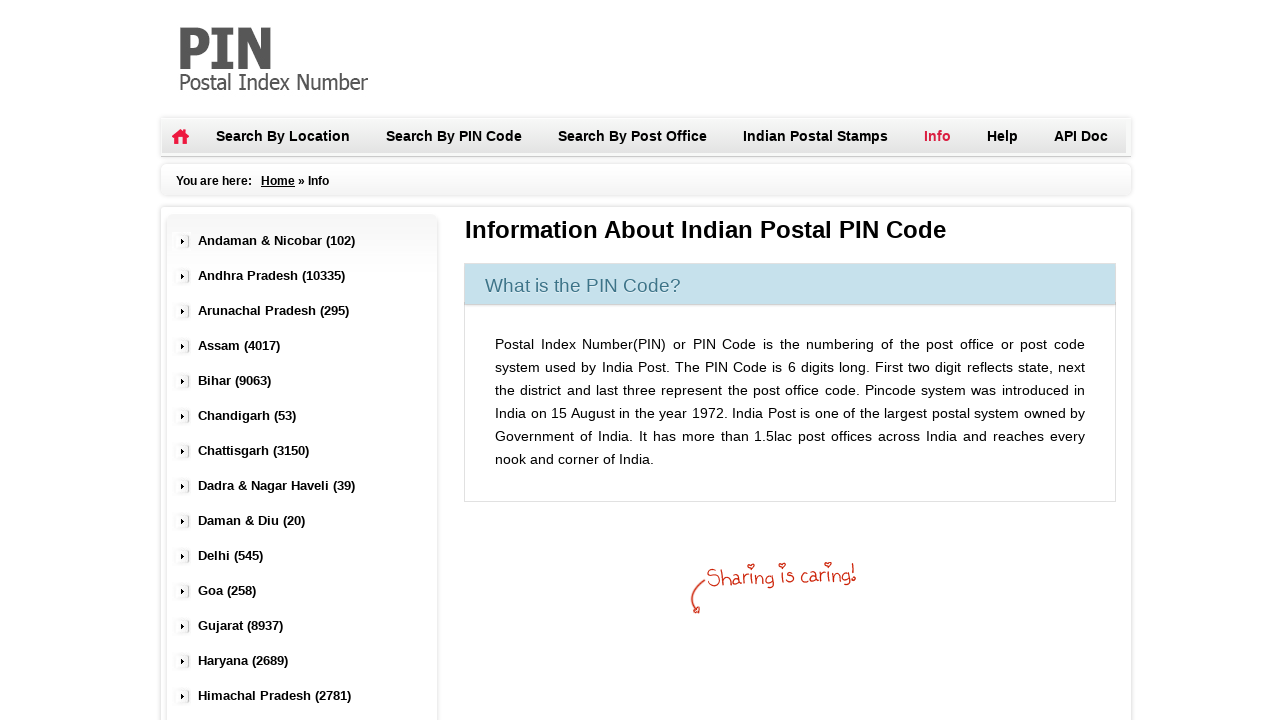